Tests slider interaction on jQueryUI demos by dragging multiple sliders on the colorpicker demo page, then navigates to the basic slider demo and manipulates that slider as well.

Starting URL: https://jqueryui.com/slider/#colorpicker

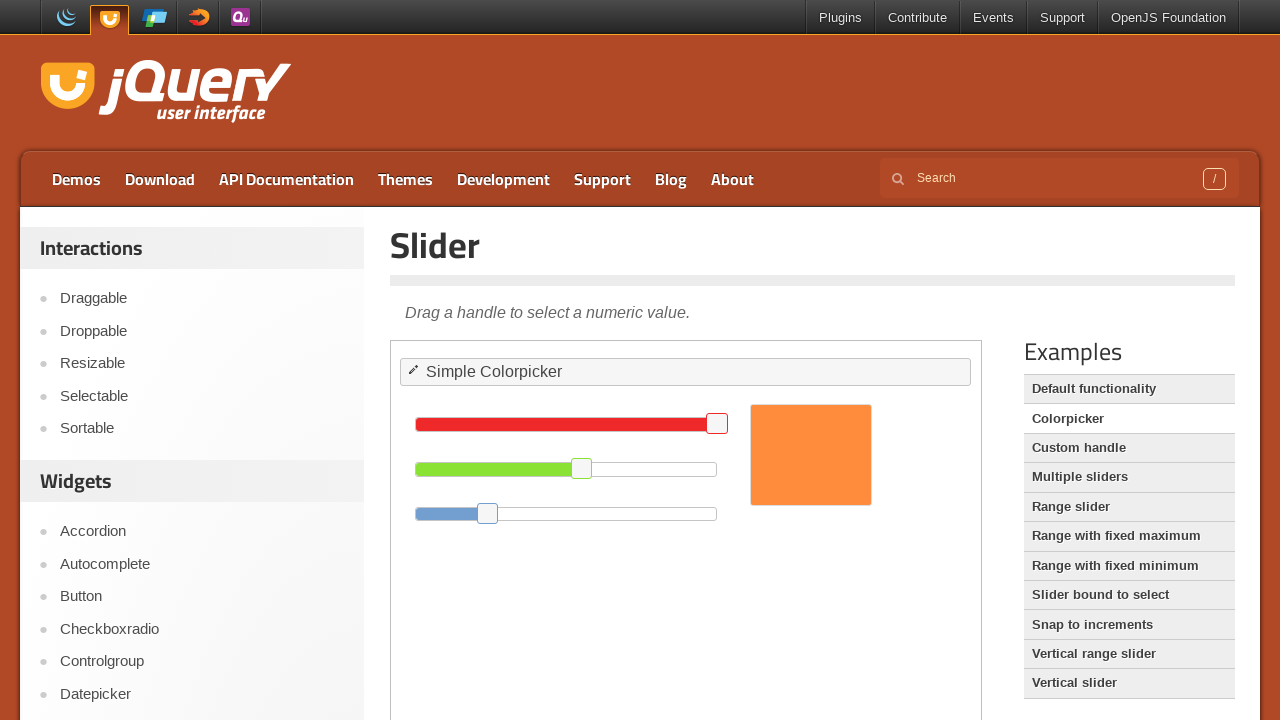

Located demo iframe on colorpicker page
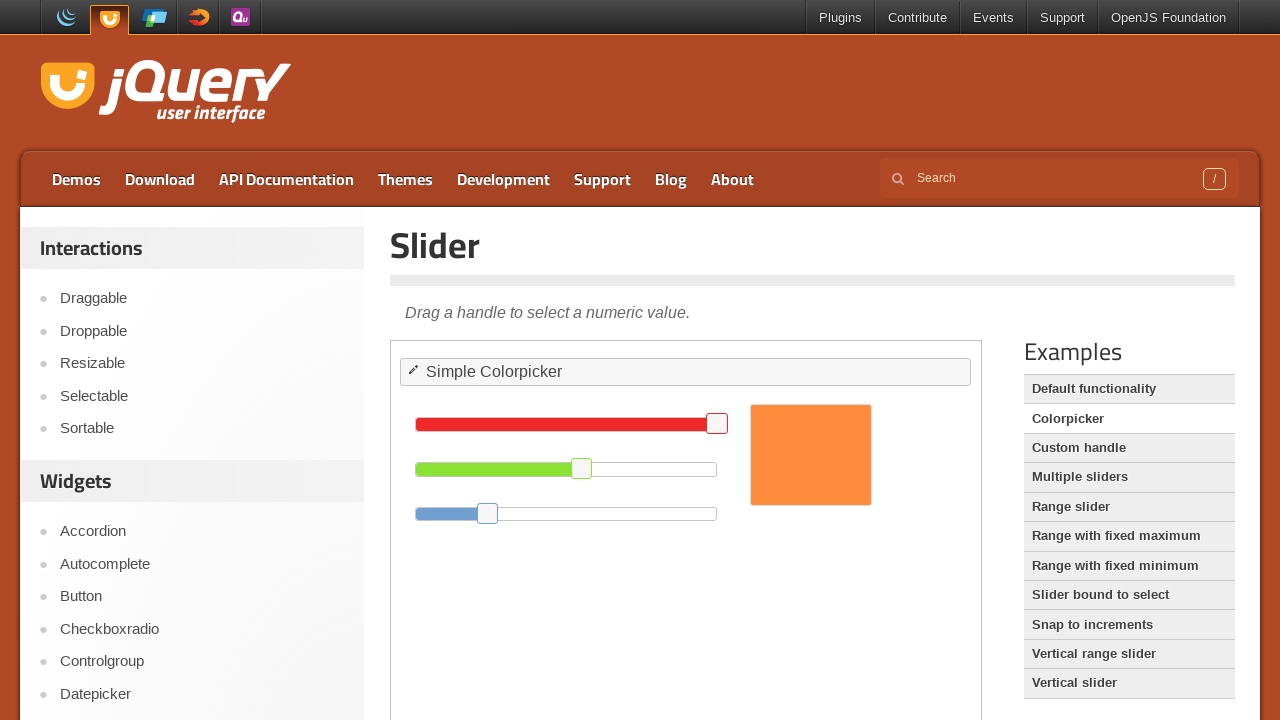

Located red slider at 100% position
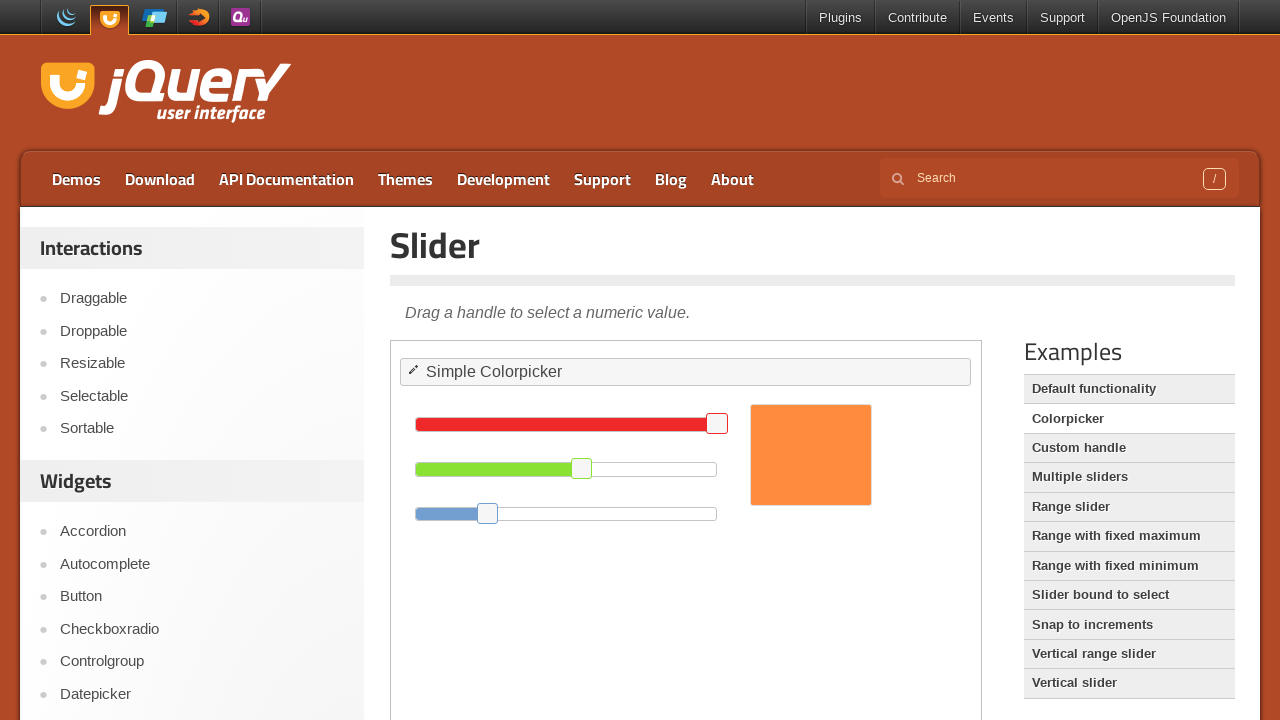

Moved mouse to red slider center position at (717, 424)
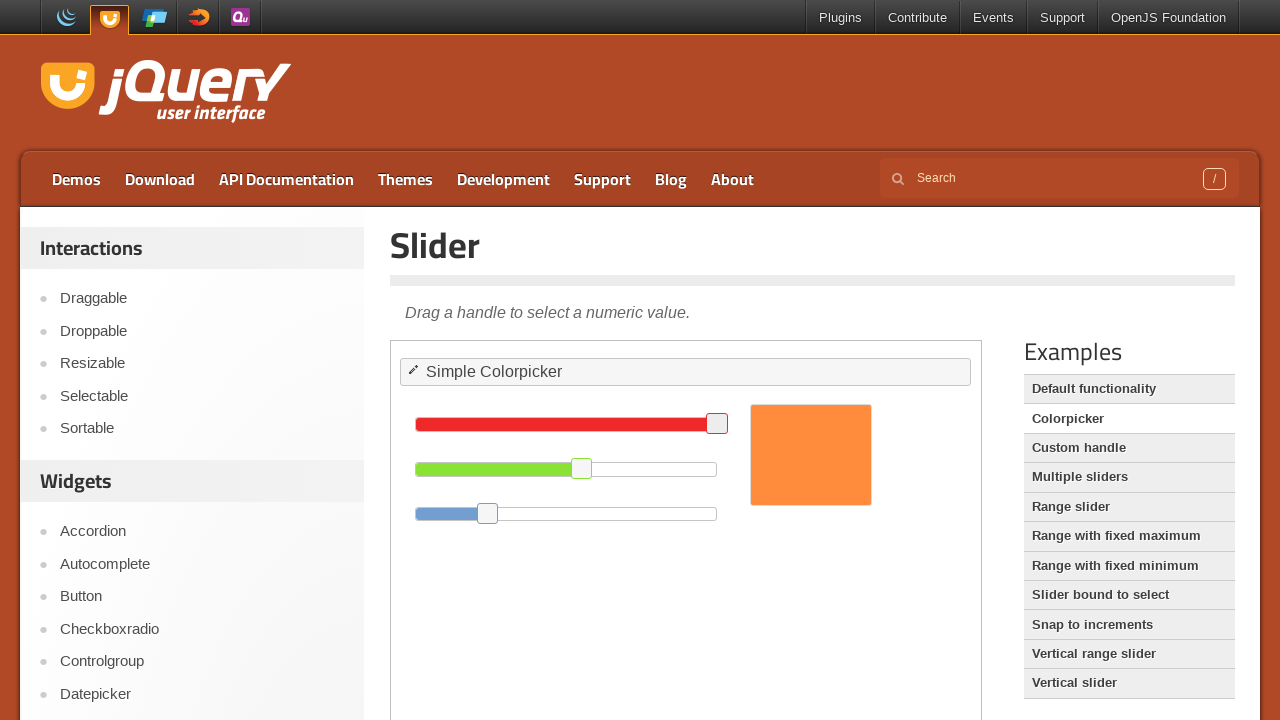

Pressed mouse button down on red slider at (717, 424)
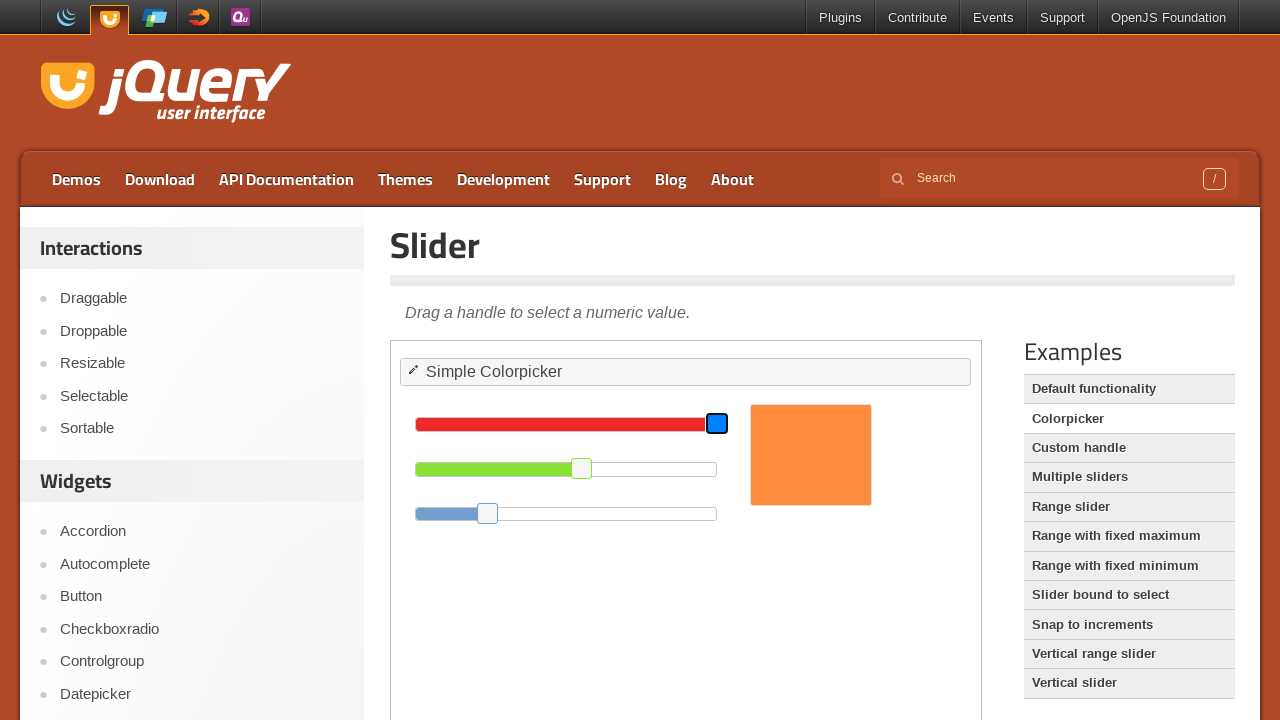

Dragged red slider left by 100px at (607, 424)
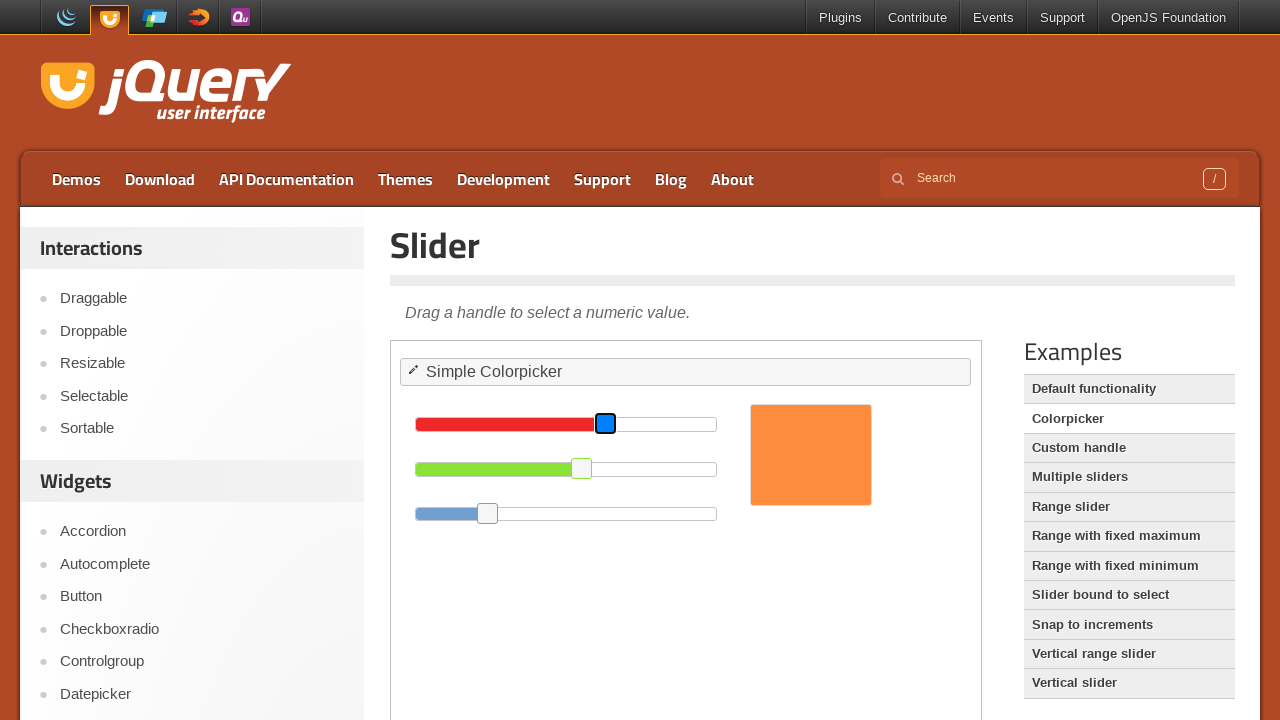

Released mouse button on red slider at (607, 424)
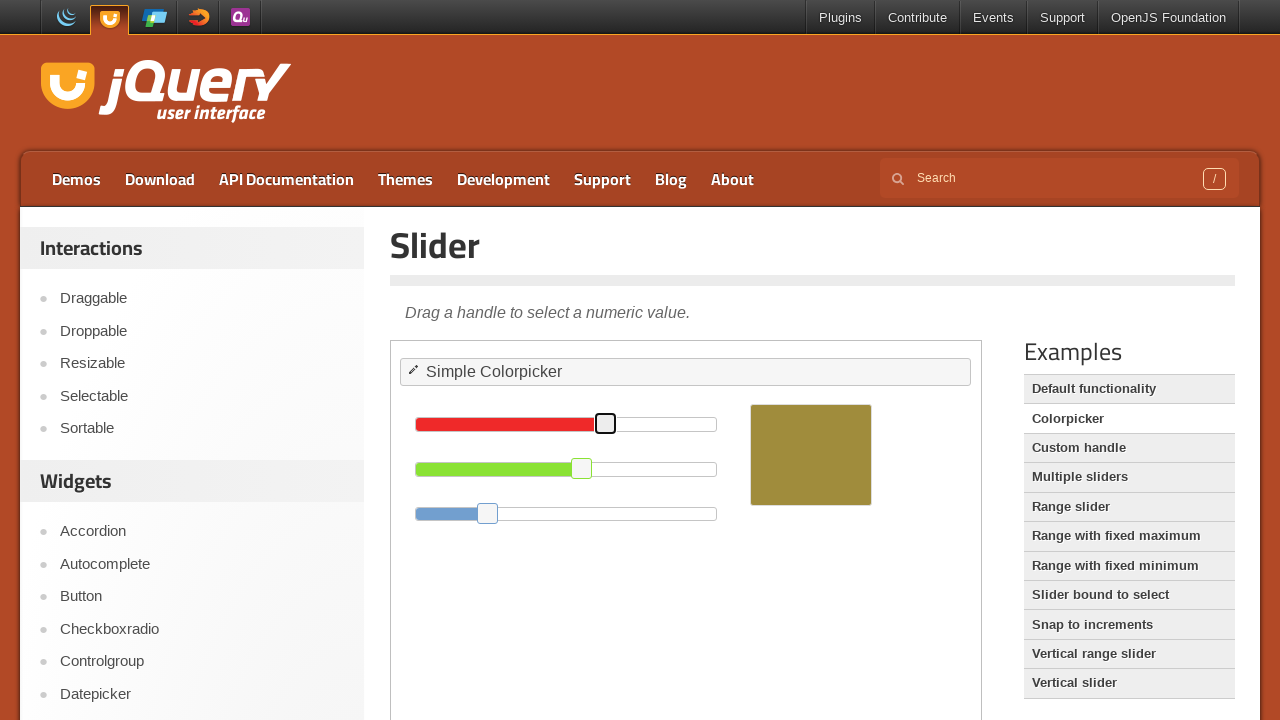

Waited 1 second for slider animation
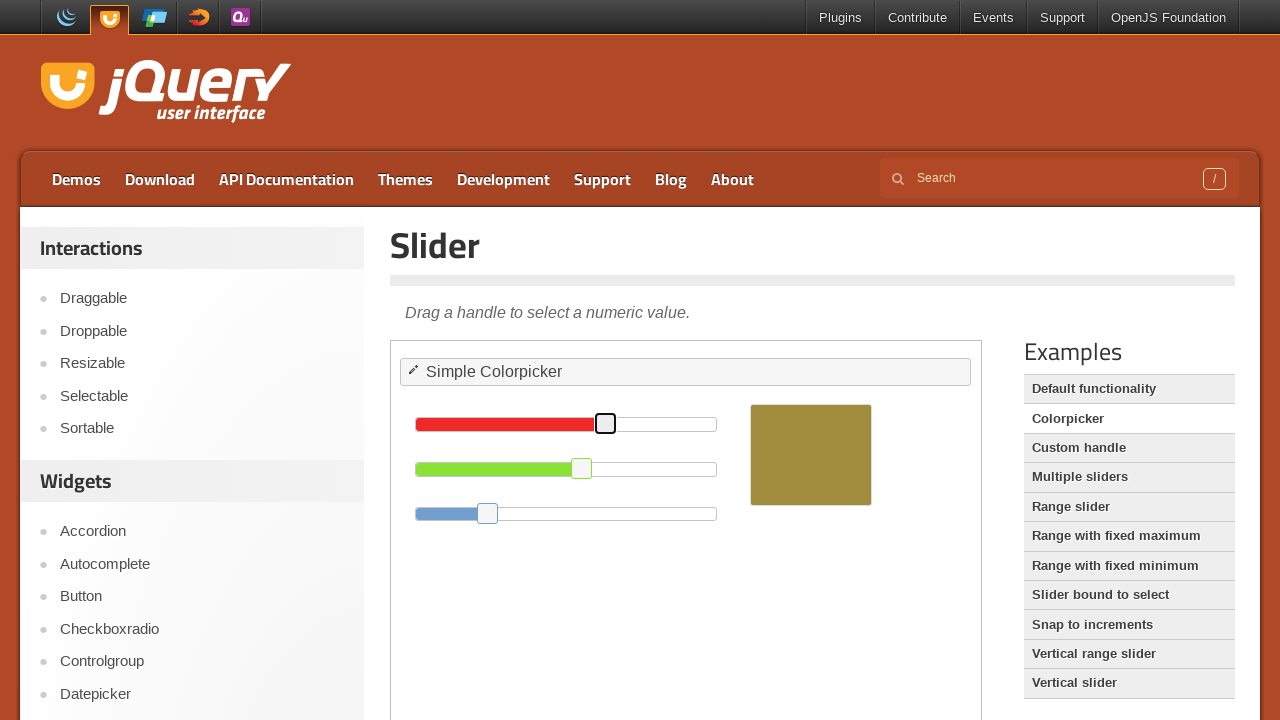

Located first ui-slider-handle (red slider)
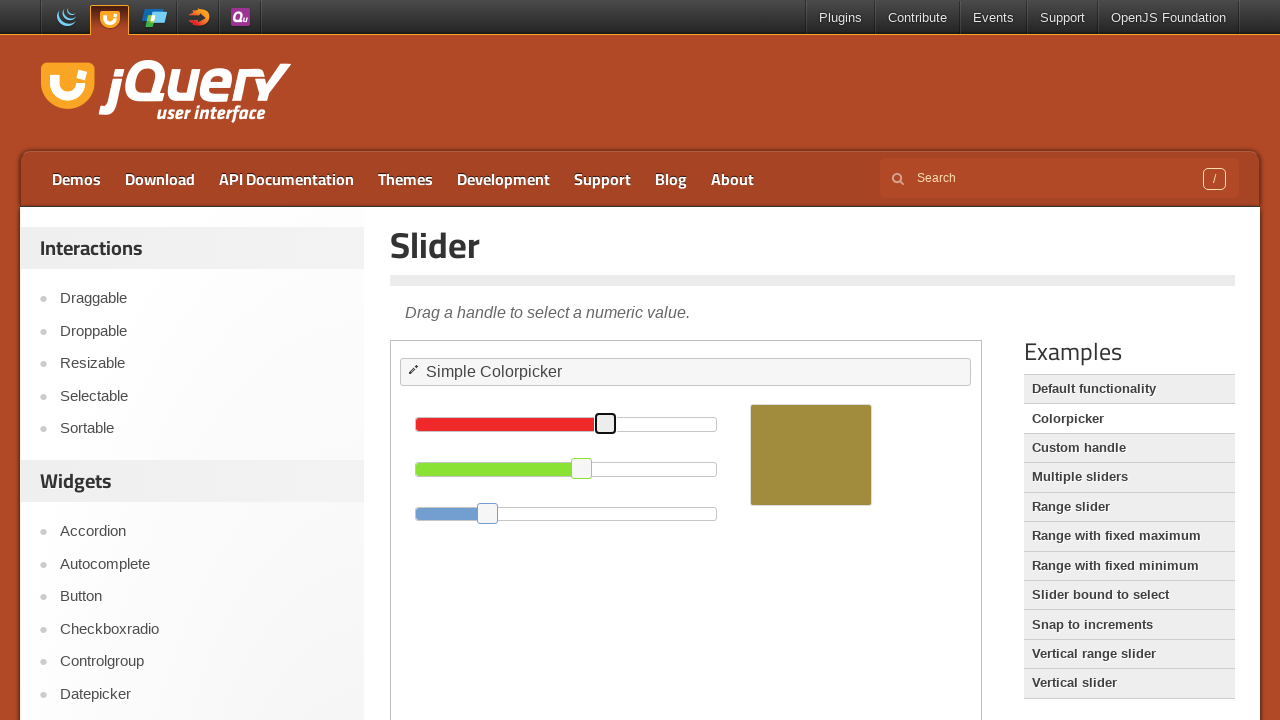

Moved mouse to red slider for second interaction at (605, 424)
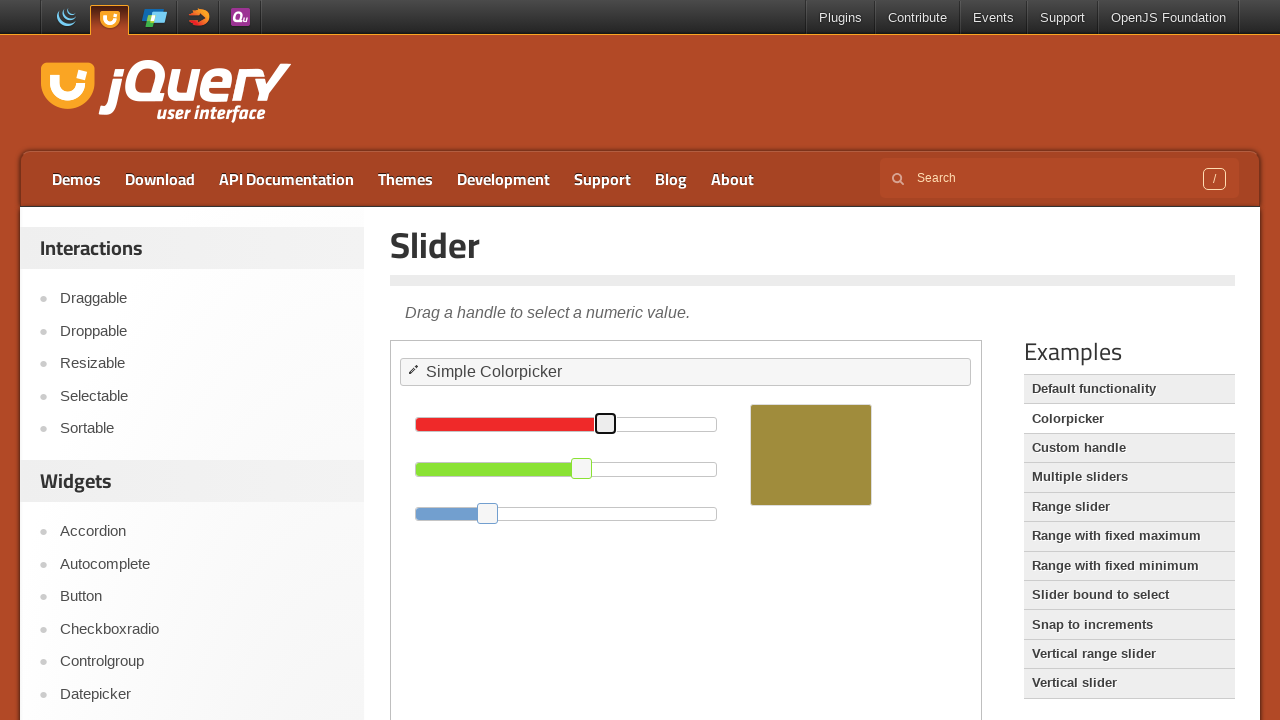

Pressed mouse button down on red slider for rightward drag at (605, 424)
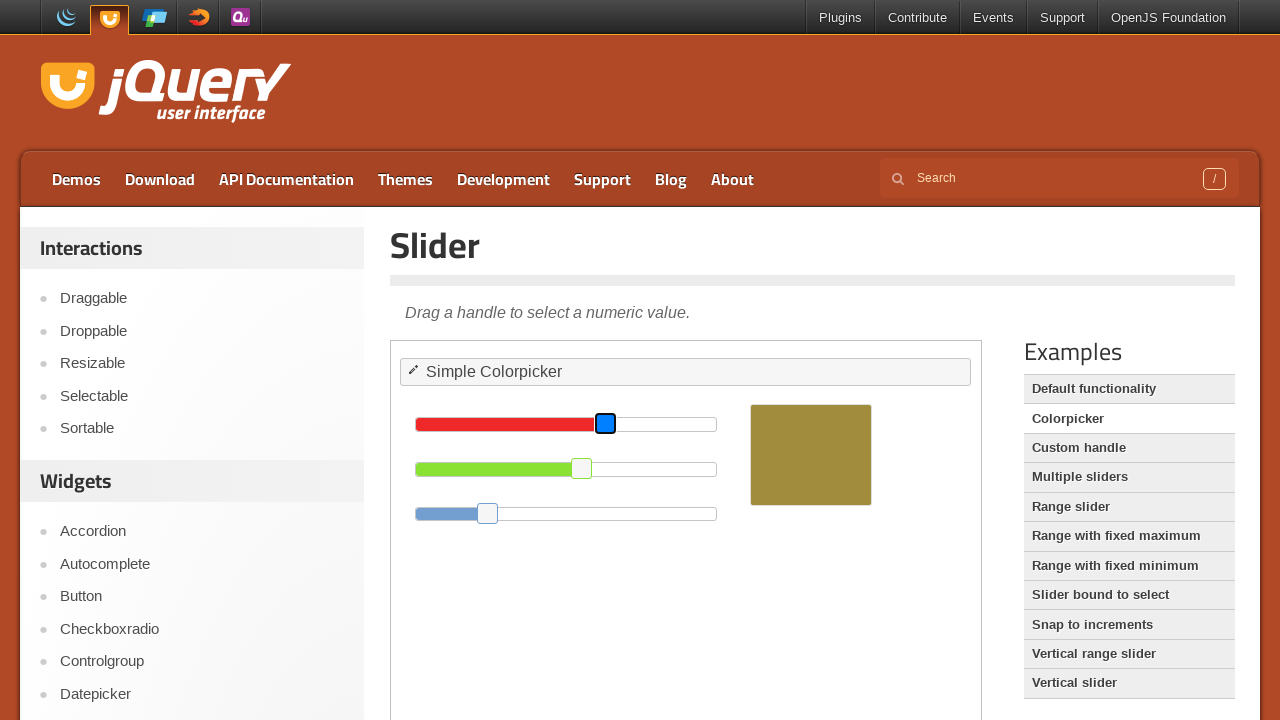

Dragged red slider right by 150px at (745, 424)
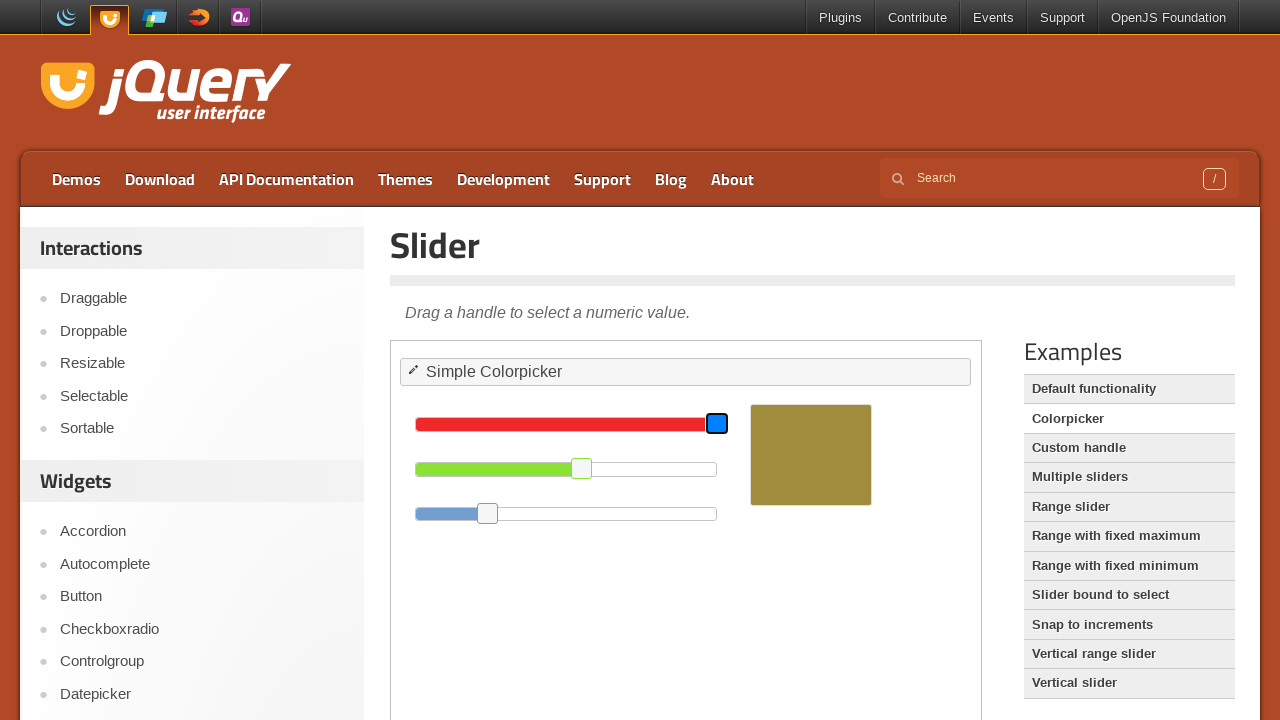

Released mouse button after dragging red slider right at (745, 424)
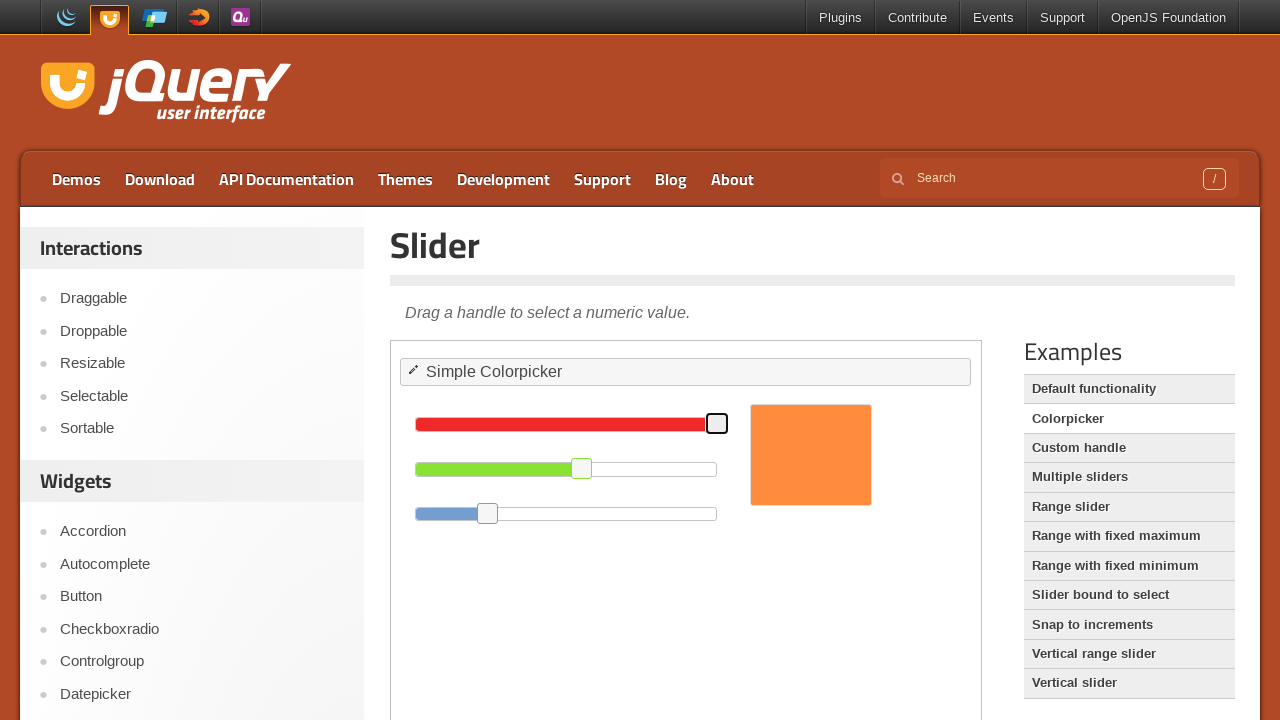

Located second ui-slider-handle (green slider)
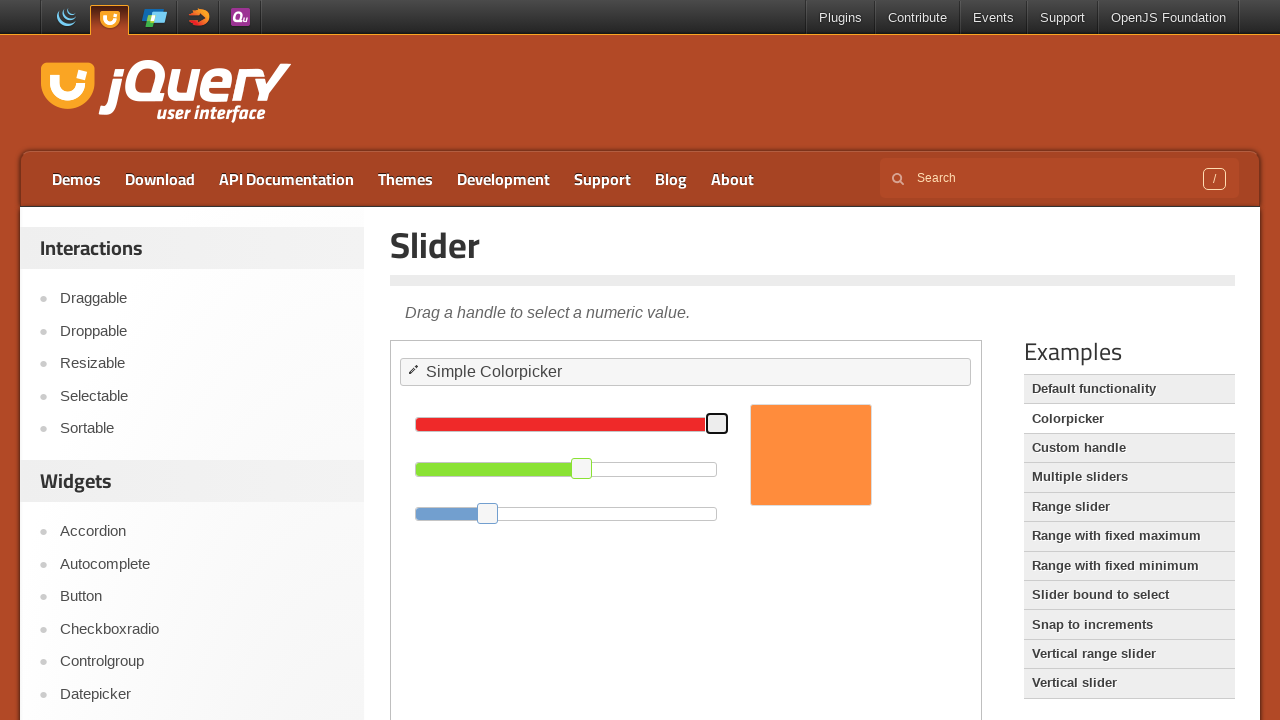

Moved mouse to green slider center position at (582, 468)
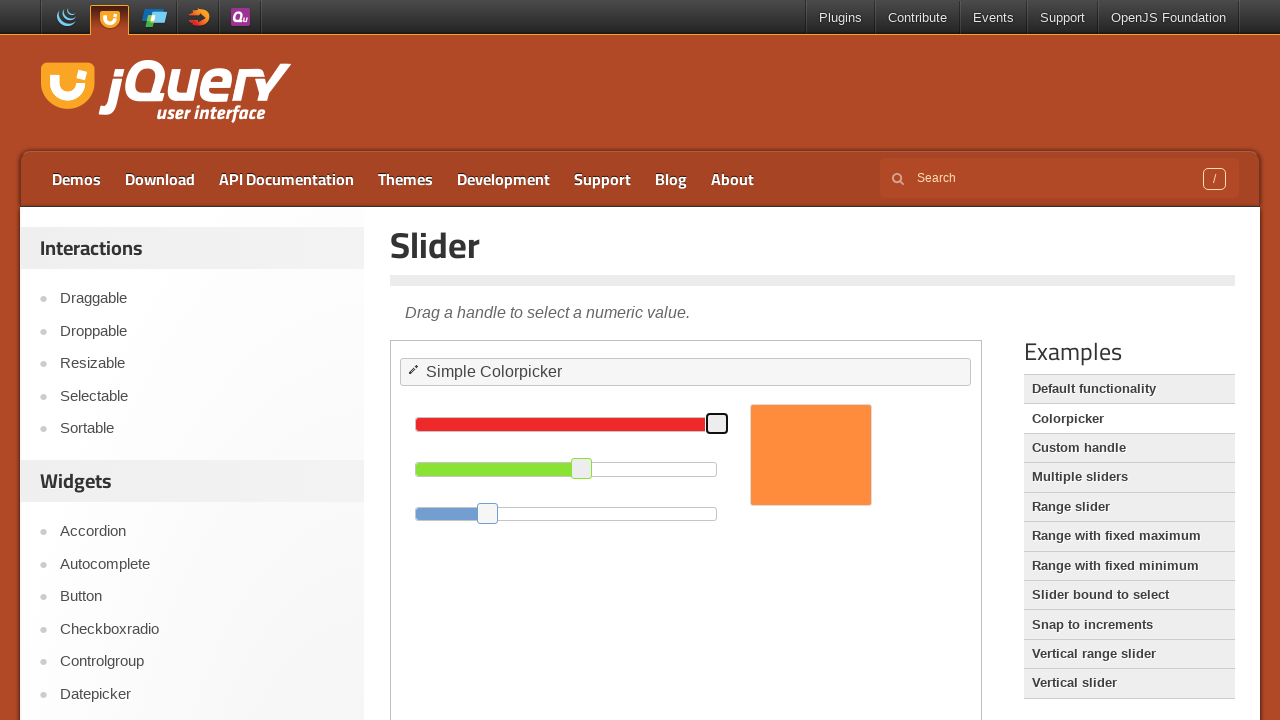

Pressed mouse button down on green slider at (582, 468)
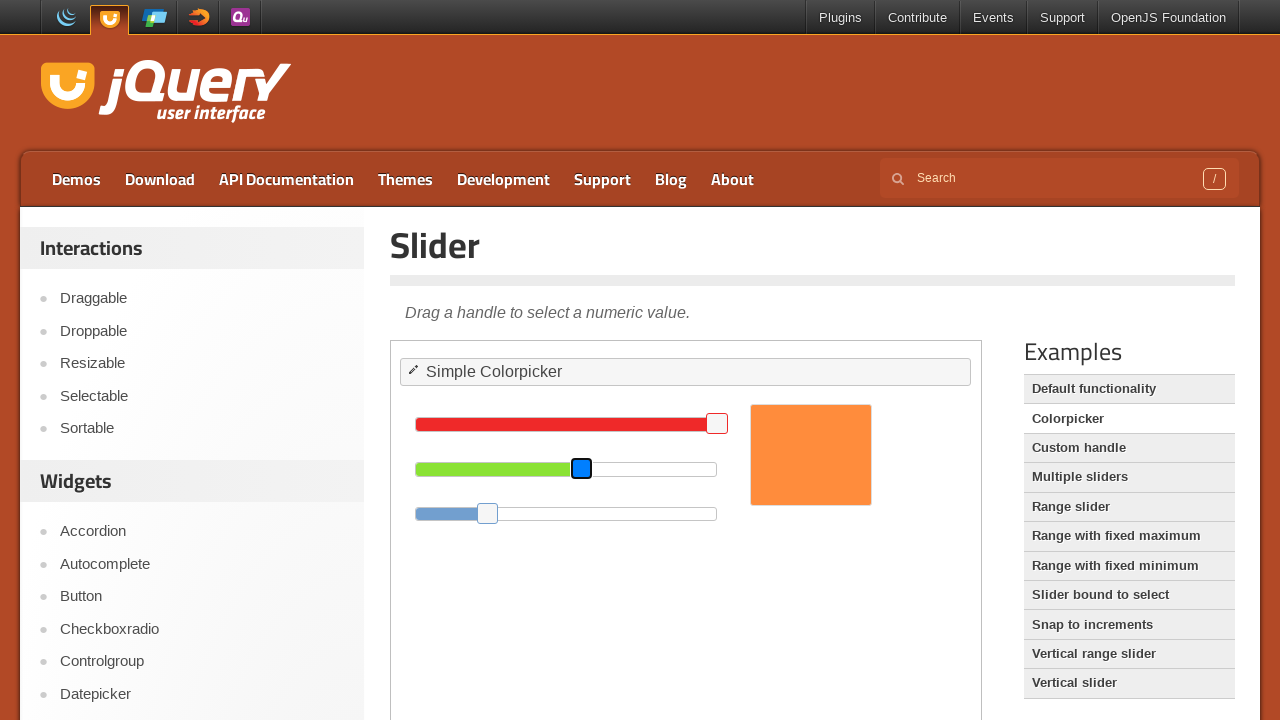

Dragged green slider left by 50px at (521, 468)
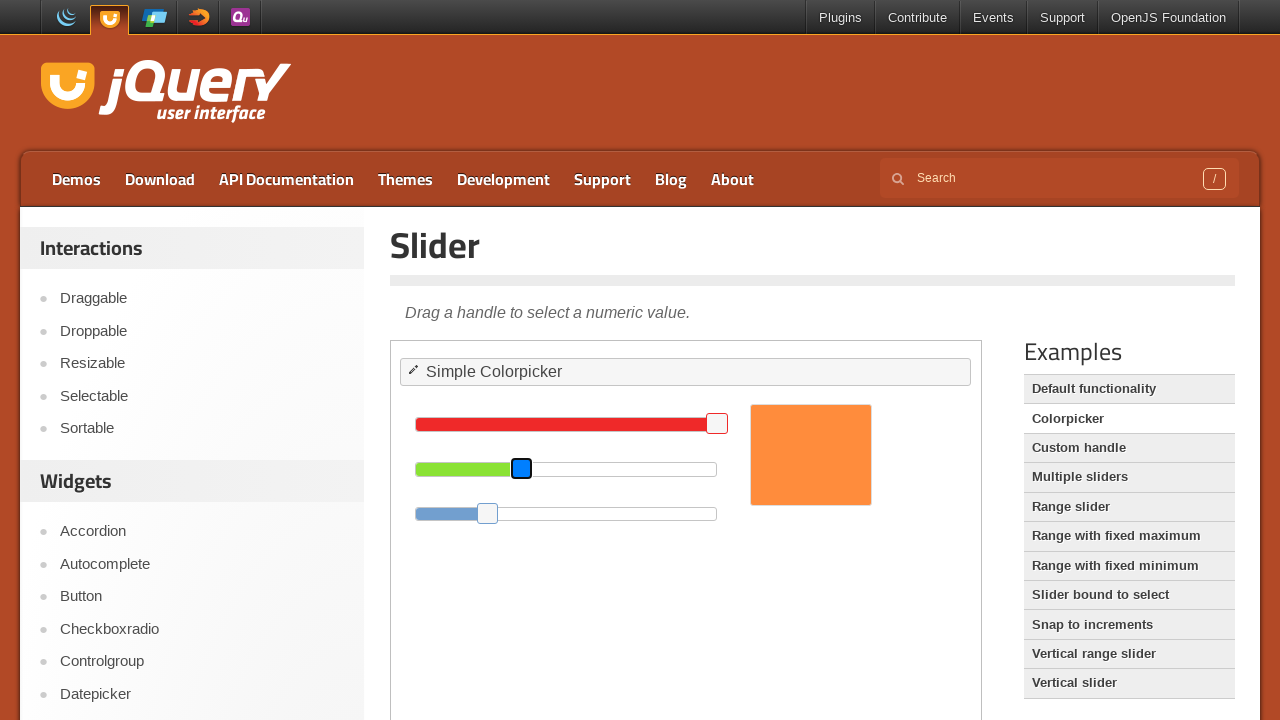

Released mouse button on green slider at (521, 468)
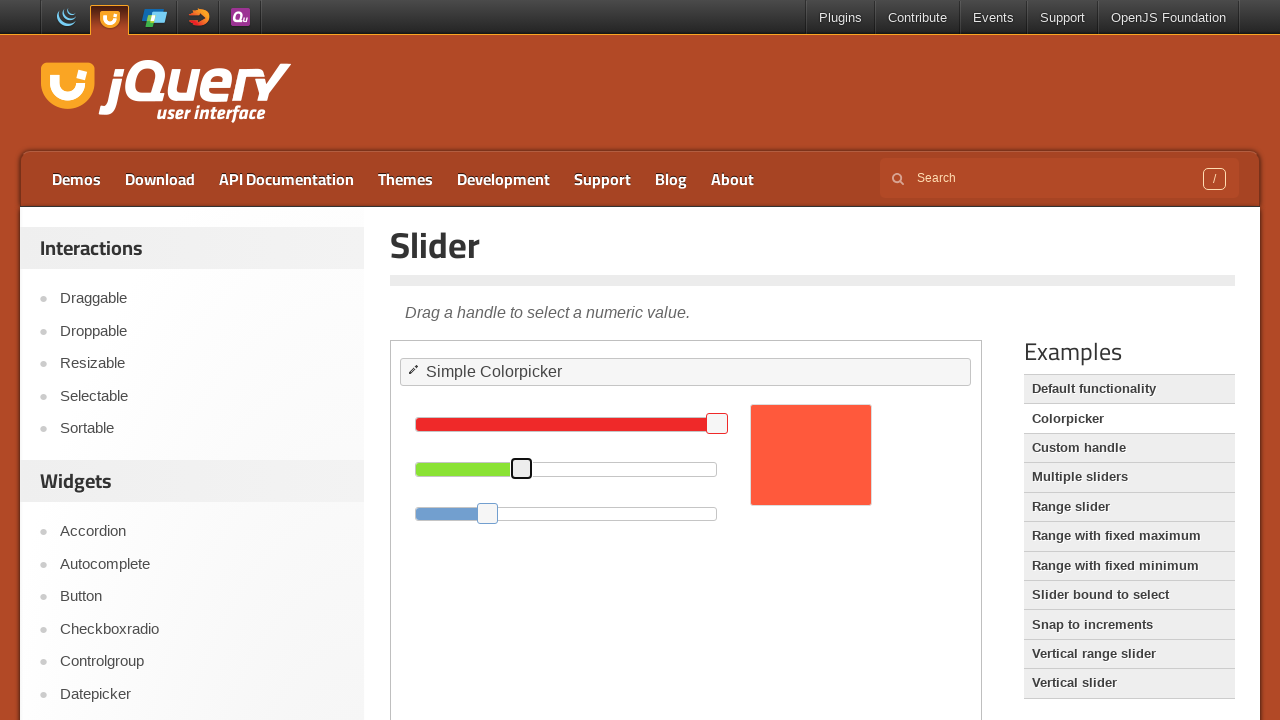

Waited 1 second for slider animation
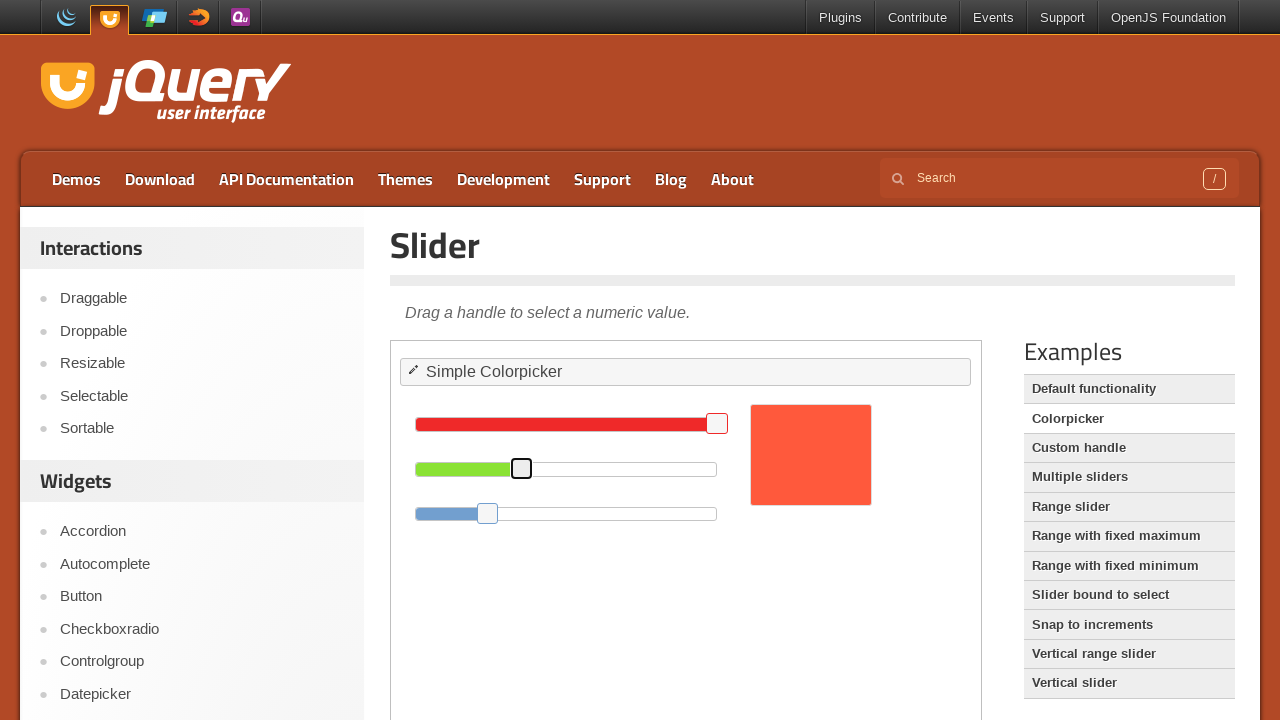

Located third ui-slider-handle (blue slider)
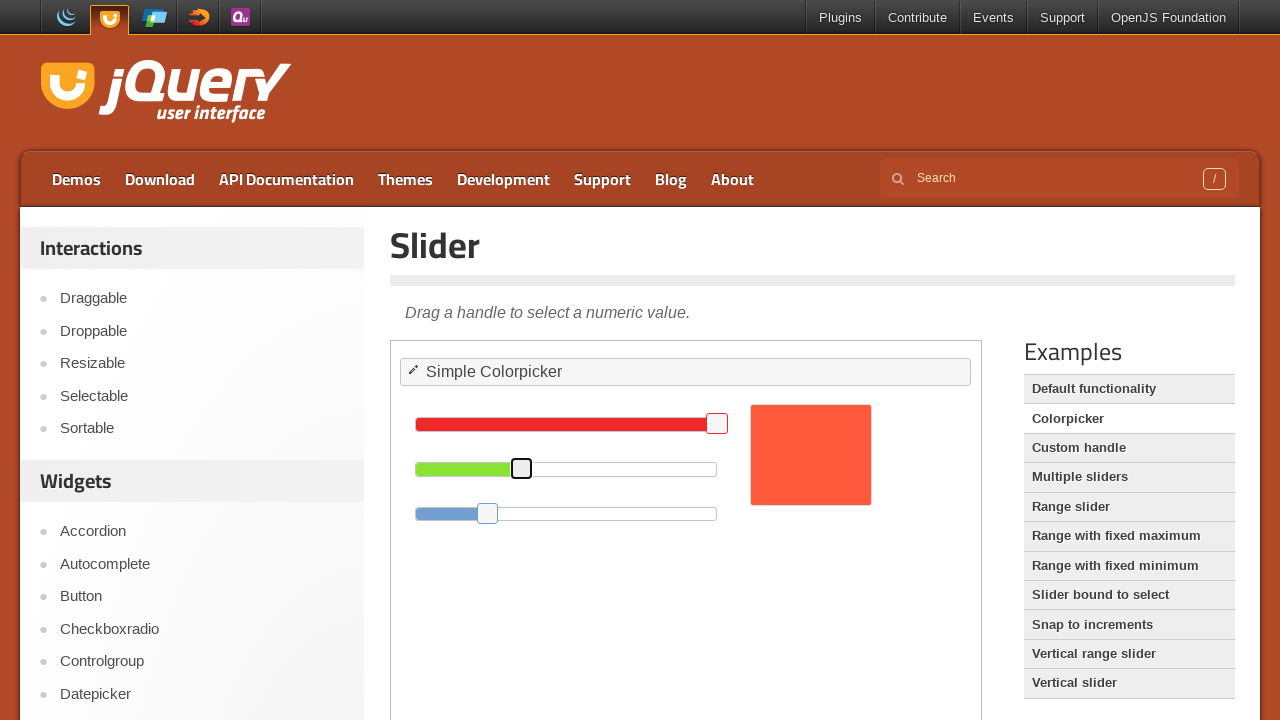

Moved mouse to blue slider center position at (488, 513)
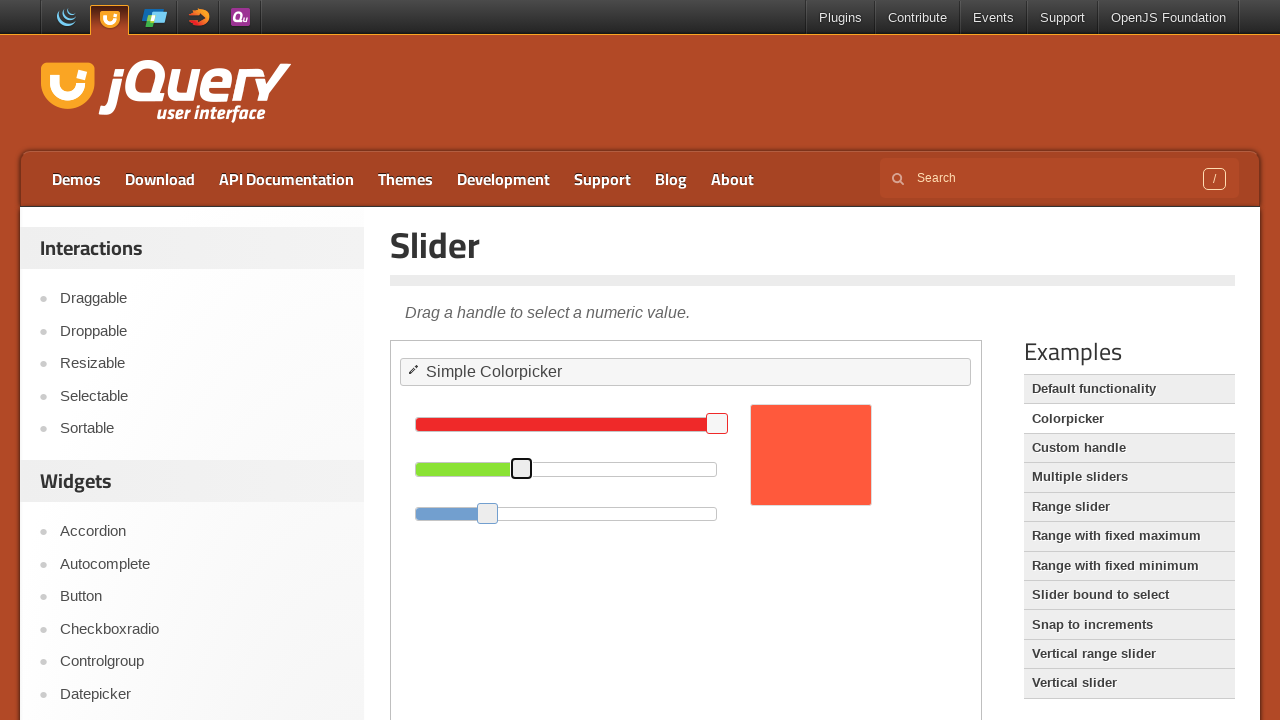

Pressed mouse button down on blue slider at (488, 513)
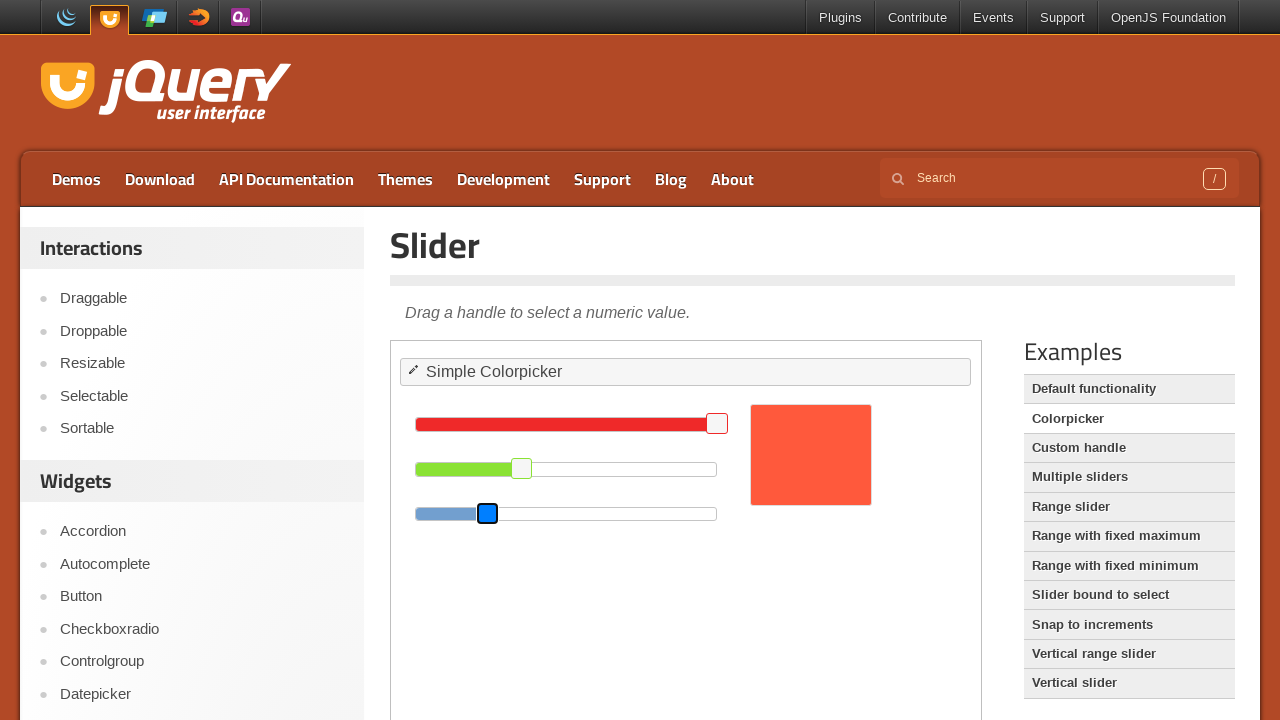

Dragged blue slider right by 200px at (677, 513)
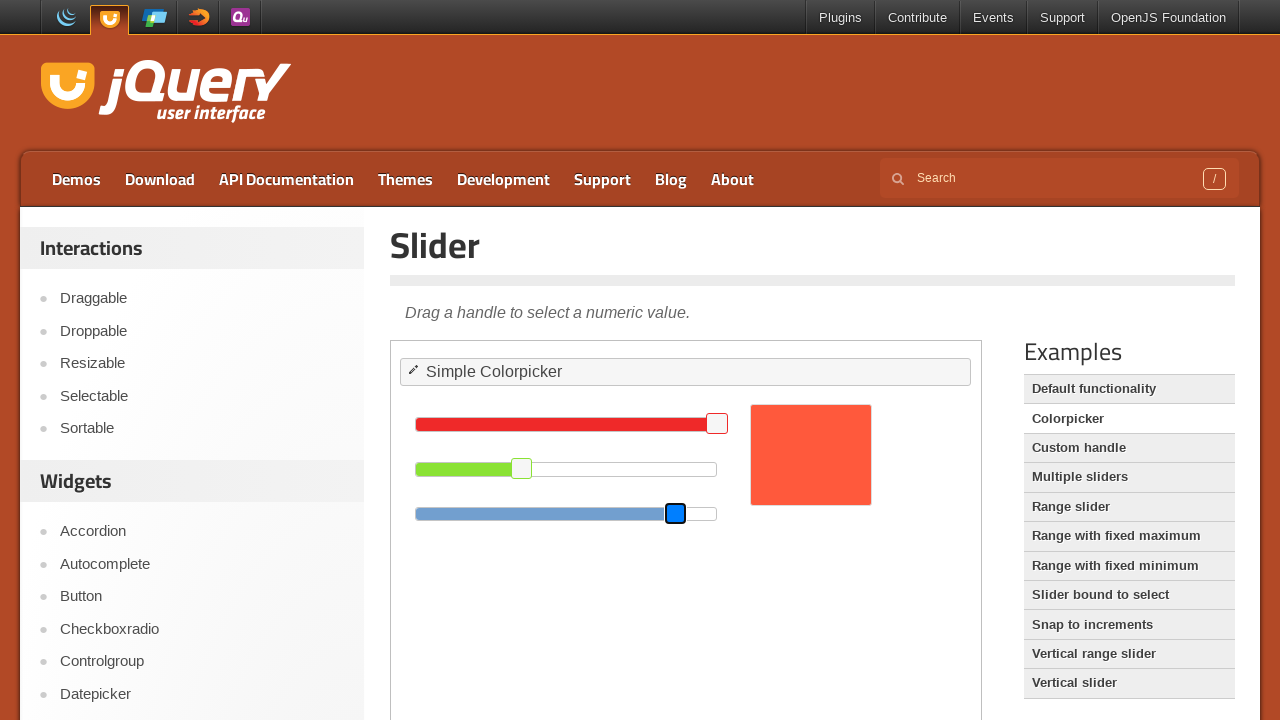

Released mouse button on blue slider at (677, 513)
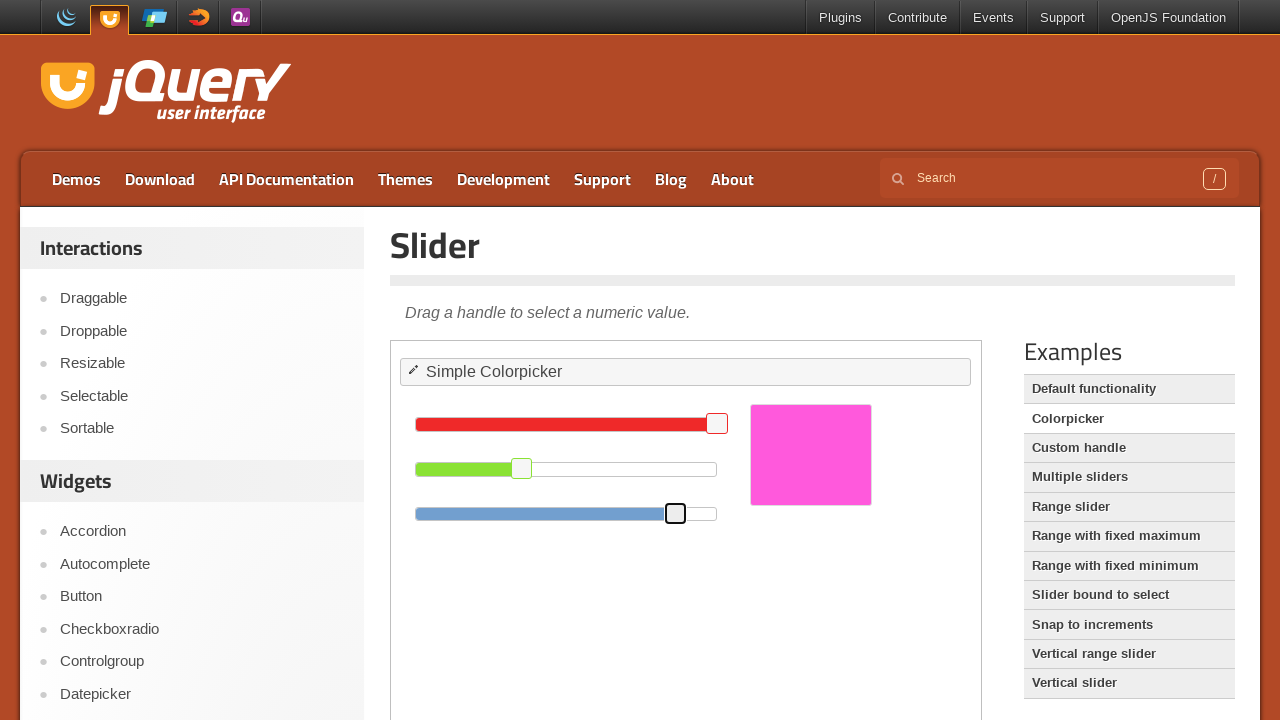

Navigated to basic slider demo page
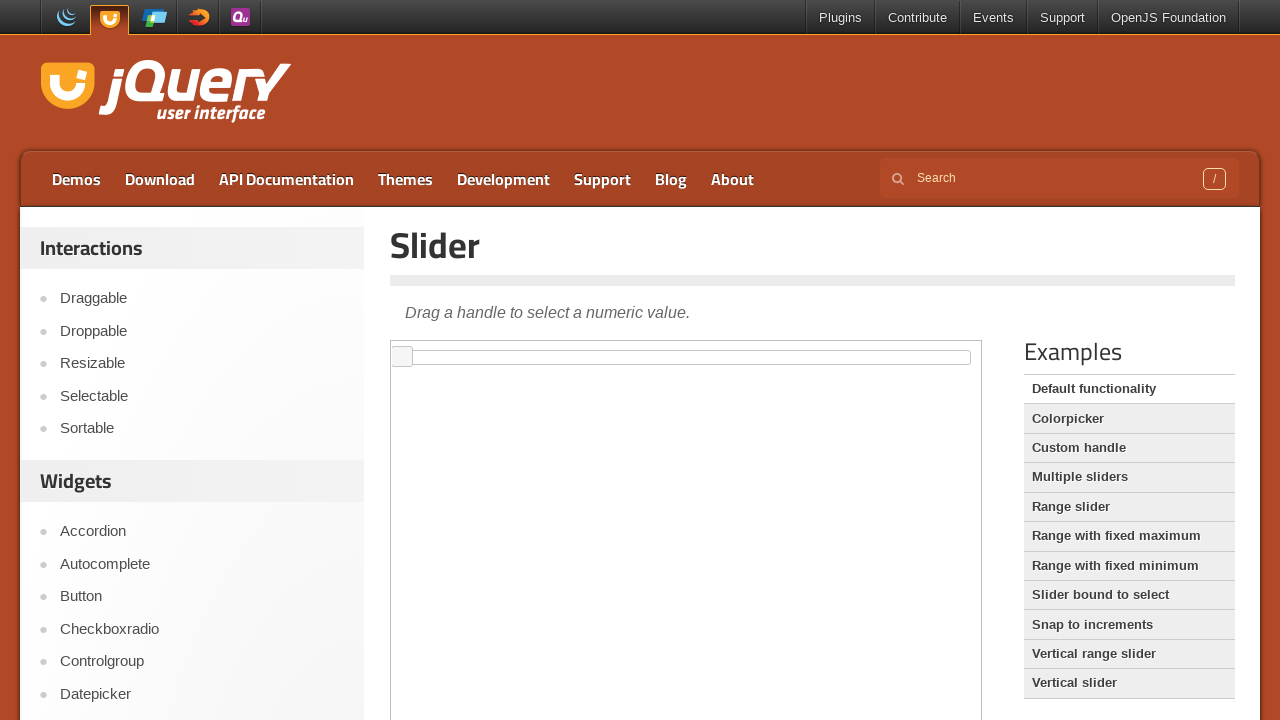

Located demo iframe on basic slider page
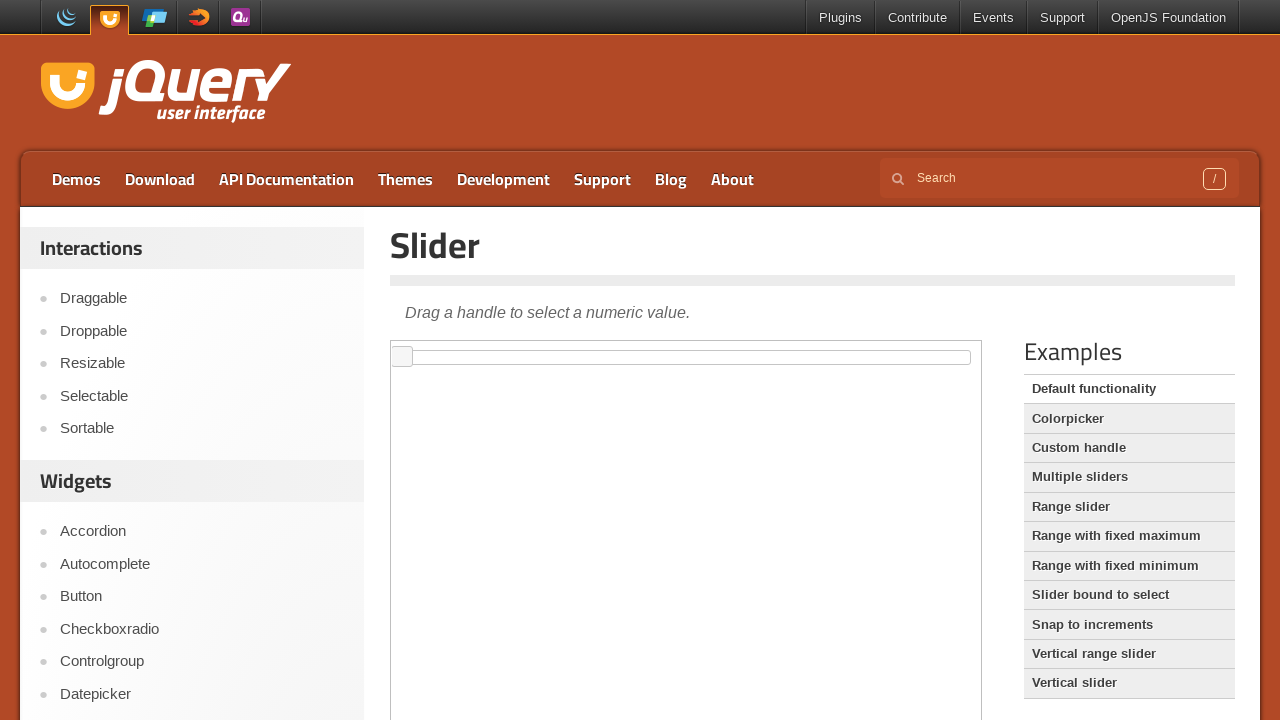

Waited for basic slider handle to load
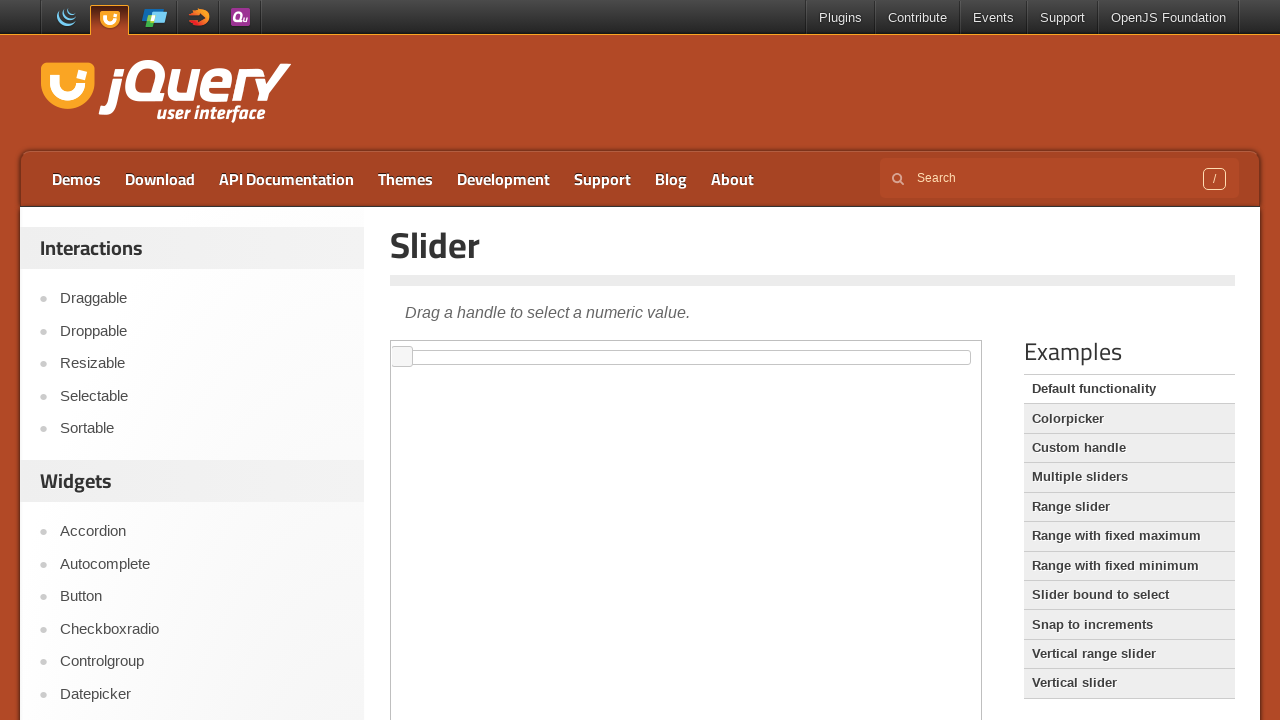

Located slider handle on basic slider demo
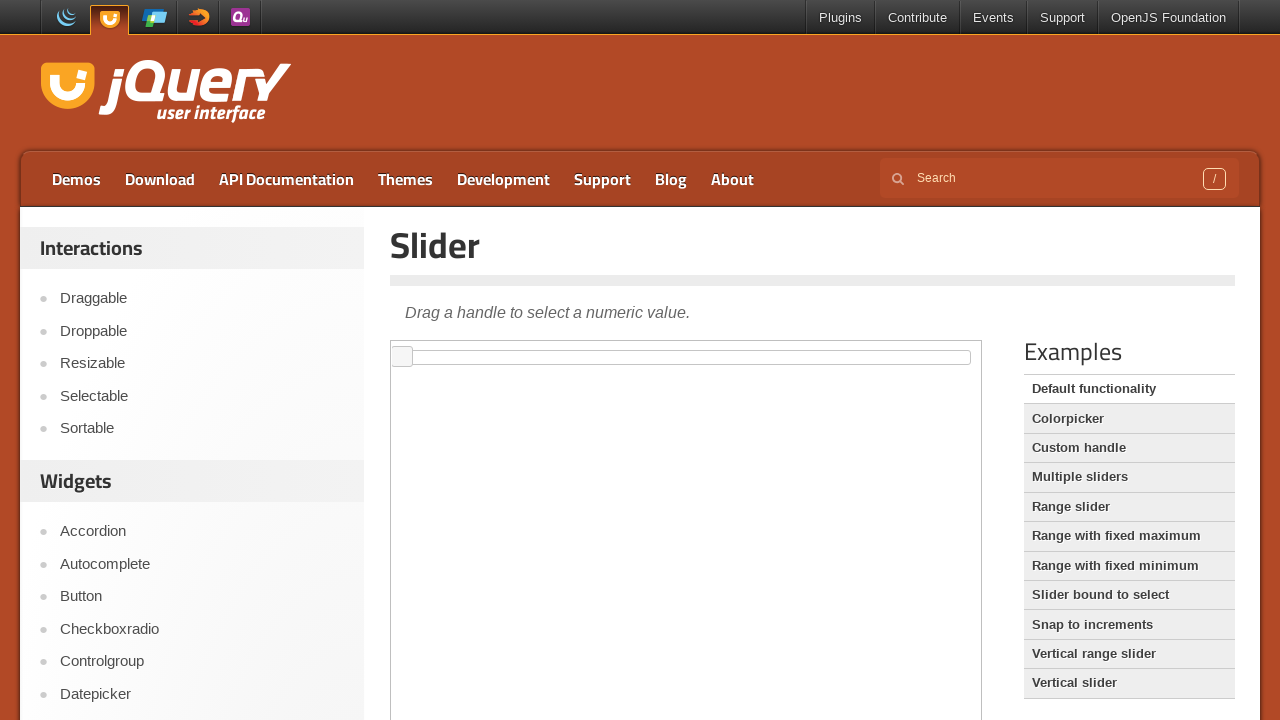

Moved mouse to basic slider center position at (402, 357)
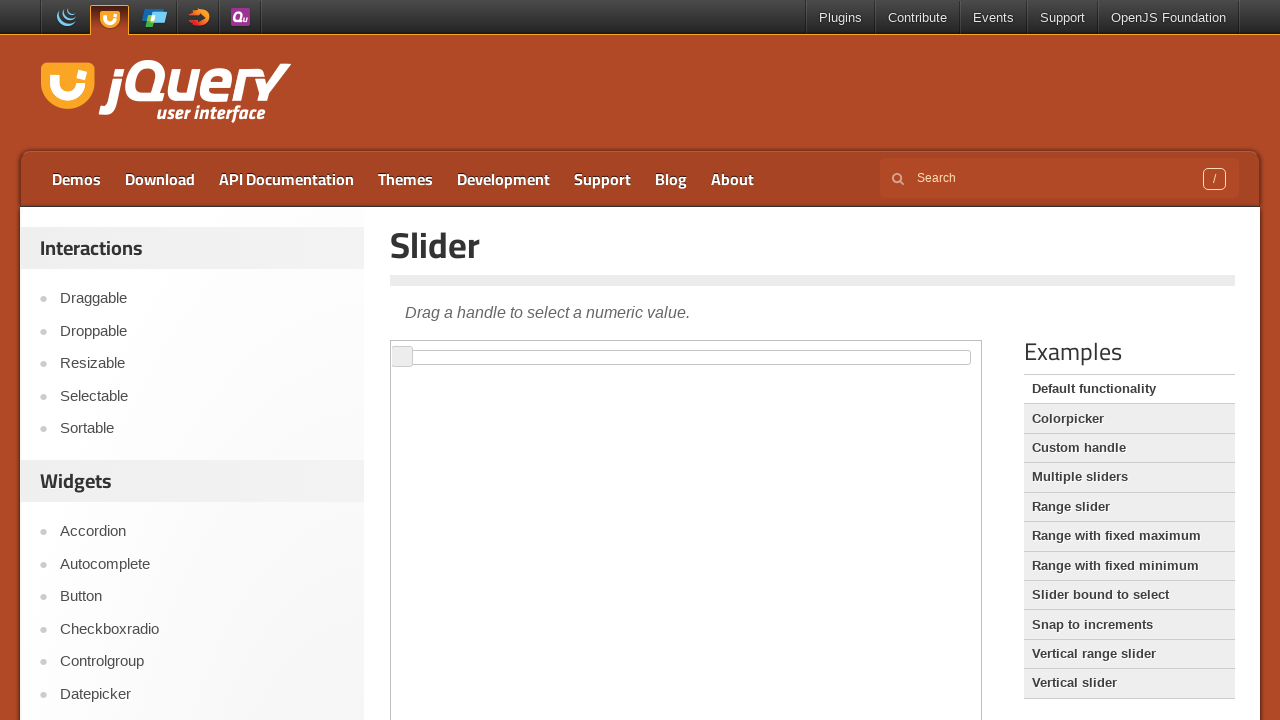

Pressed mouse button down on basic slider at (402, 357)
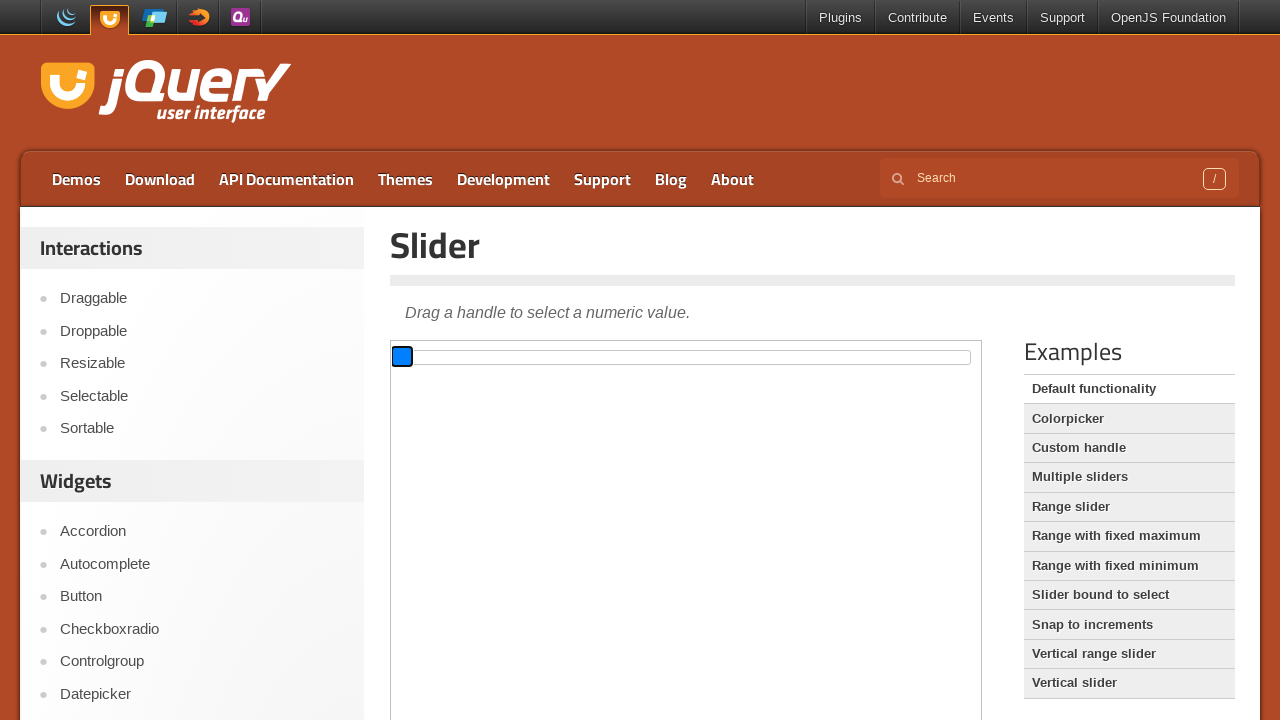

Dragged basic slider right by 300px at (692, 357)
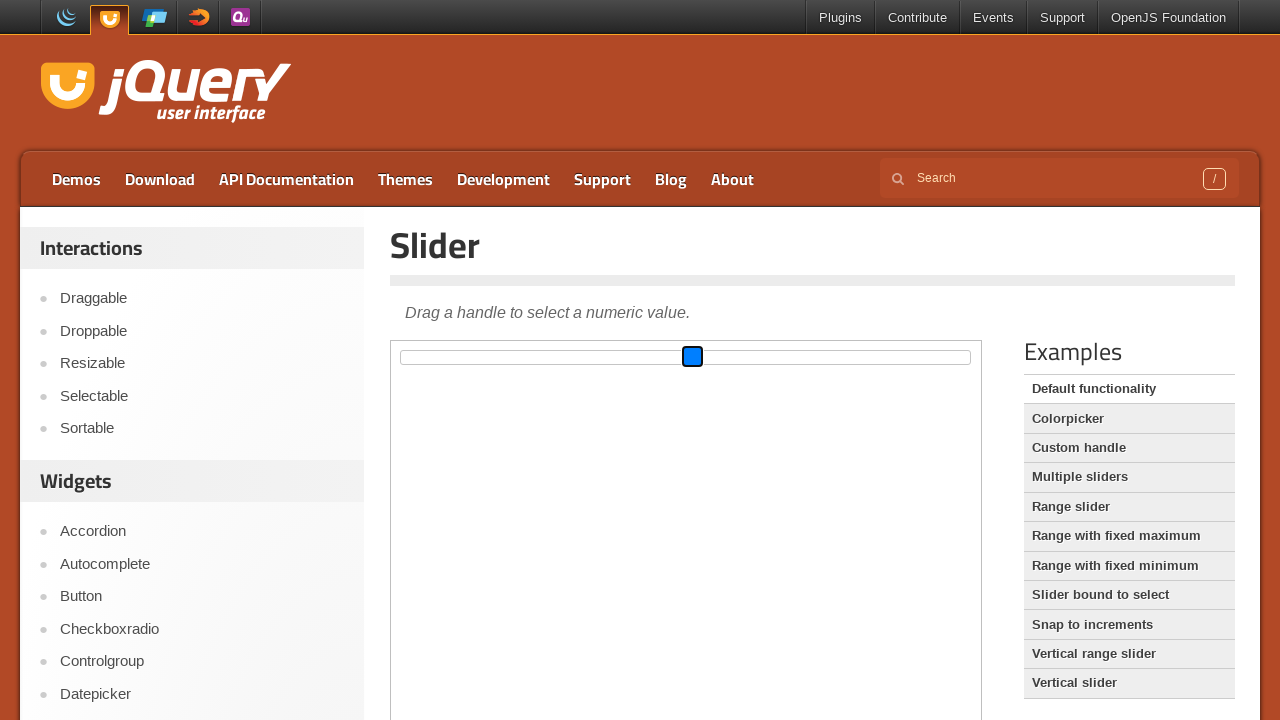

Released mouse button on basic slider at (692, 357)
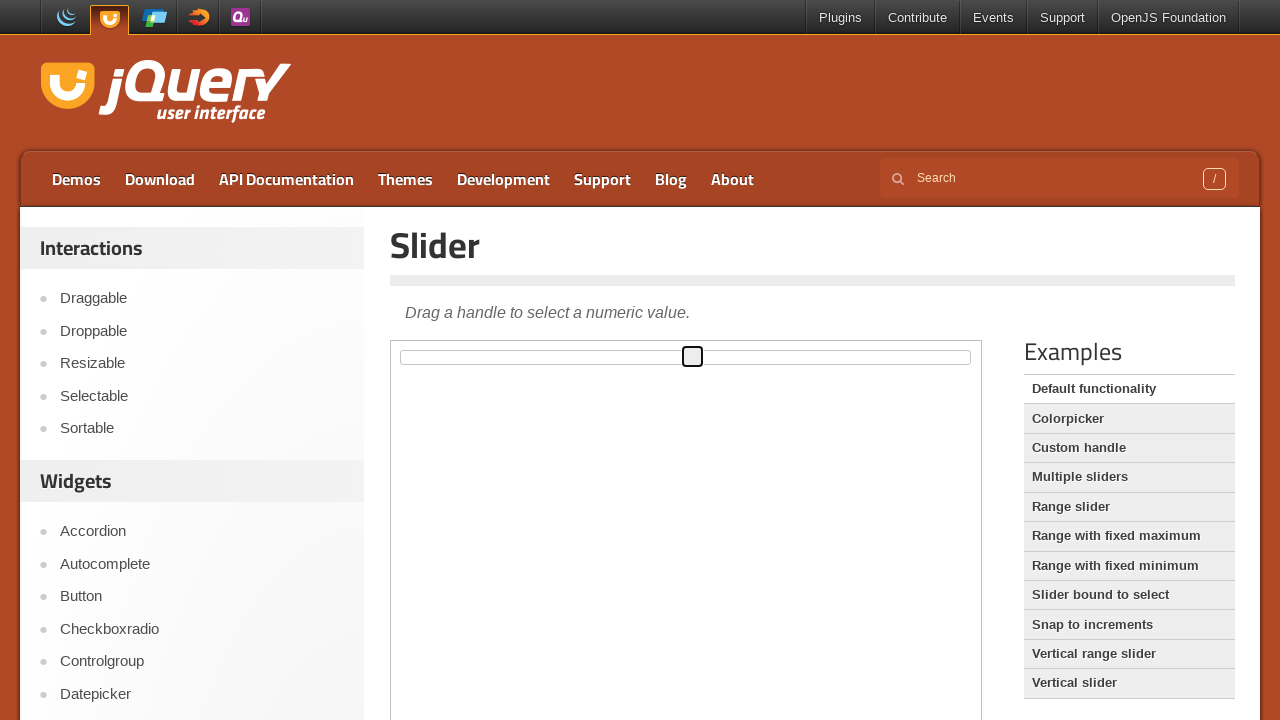

Navigated back to colorpicker slider demo
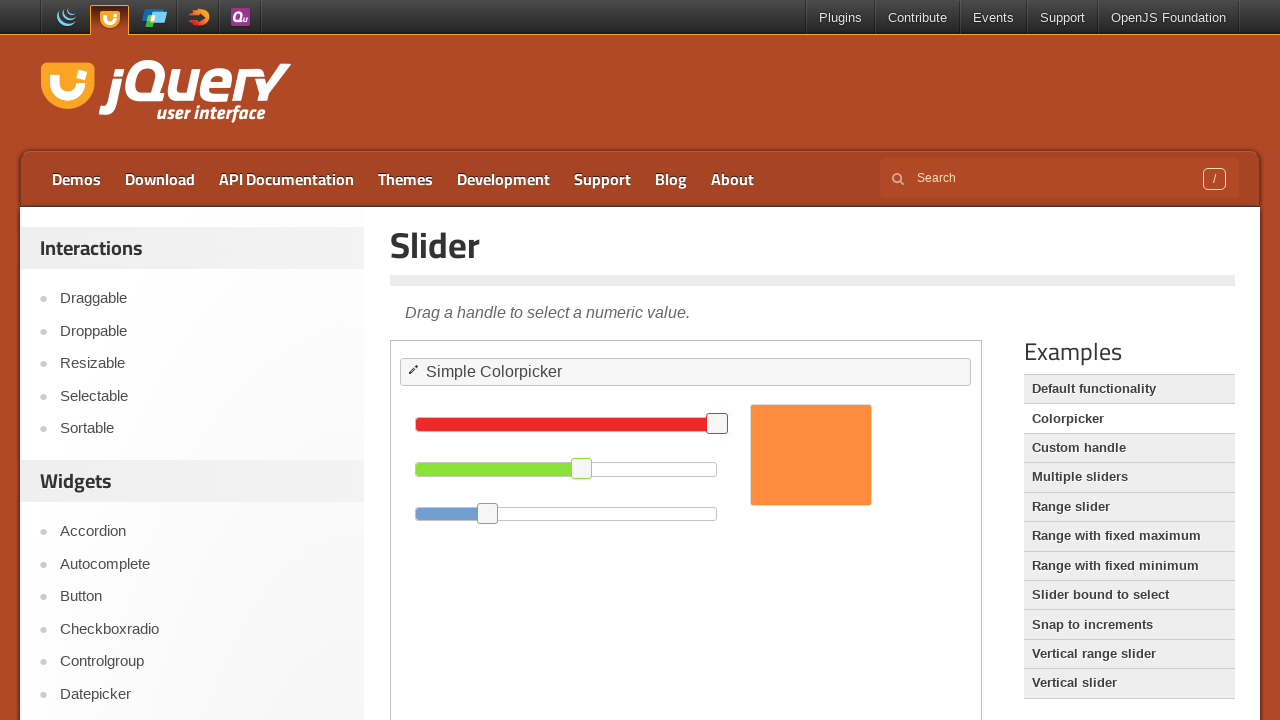

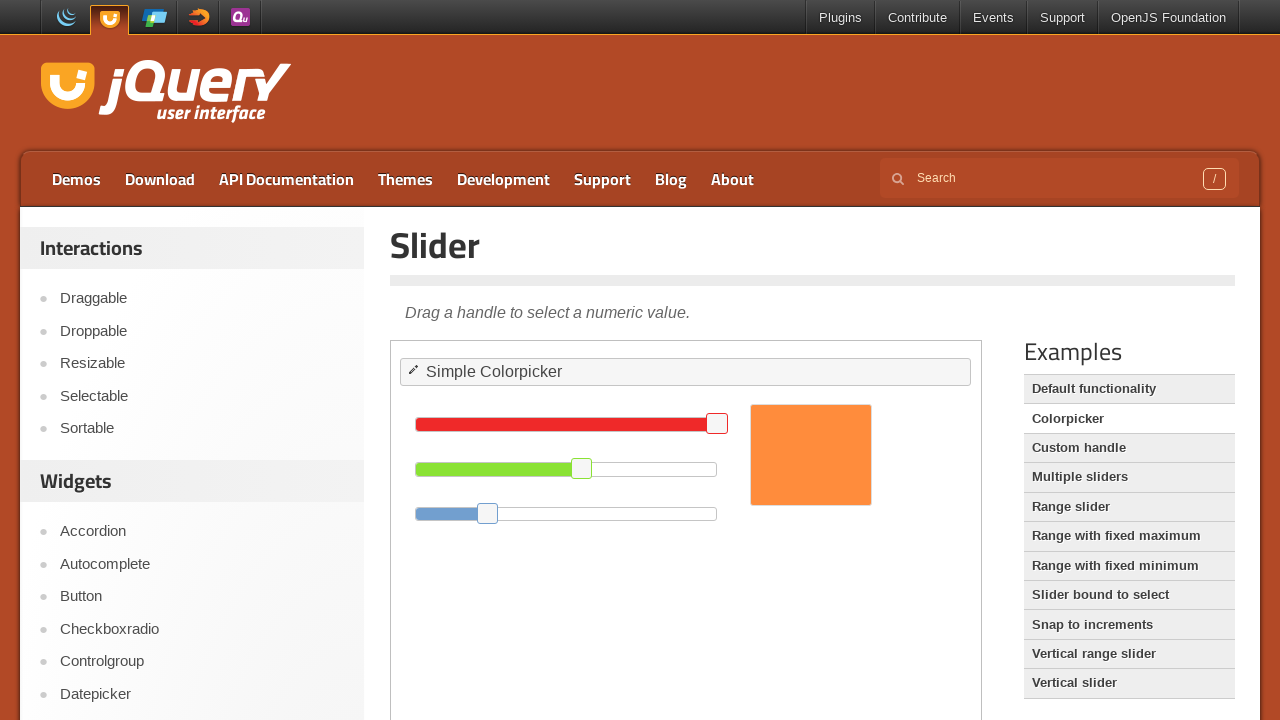